Navigates to W3Schools HTML tryit editor page and clicks the "Get your own website" button to test basic page interaction.

Starting URL: https://www.w3schools.com/htmL/tryit.asp?filename=tryhtml_id_css

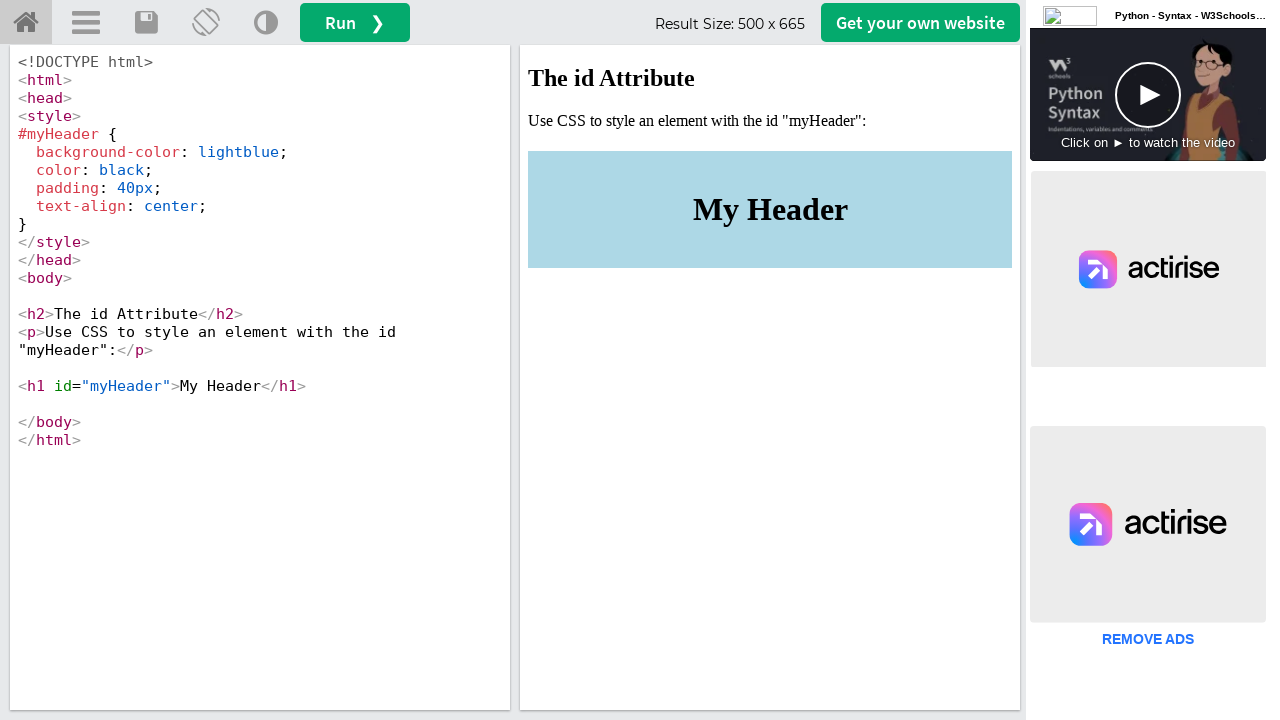

Waited for page to load (domcontentloaded state)
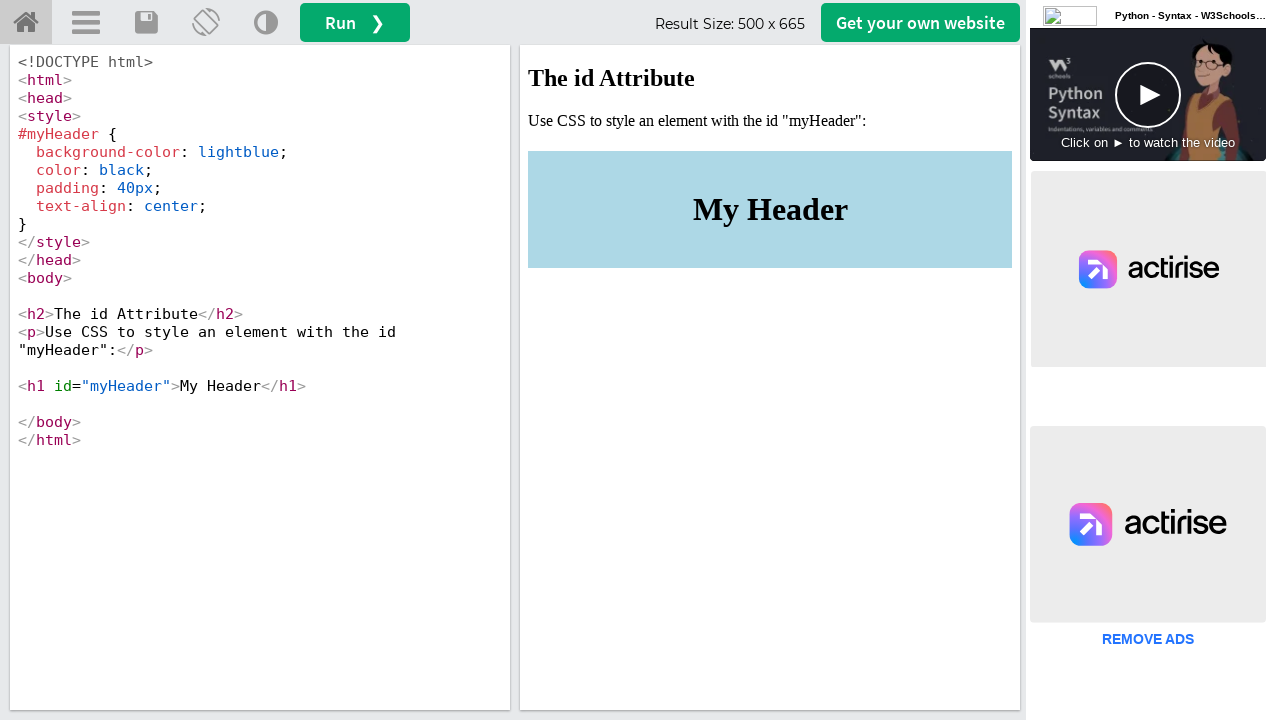

Clicked 'Get your own website' button at (920, 22) on #getwebsitebtn
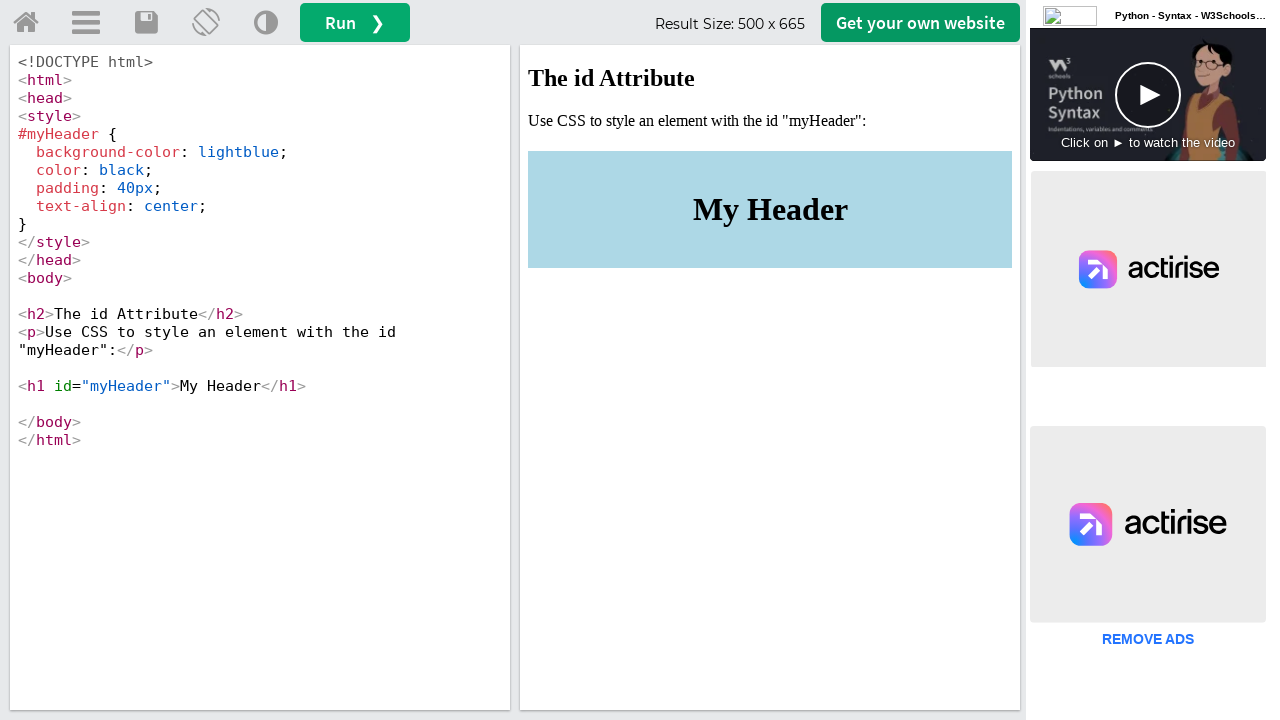

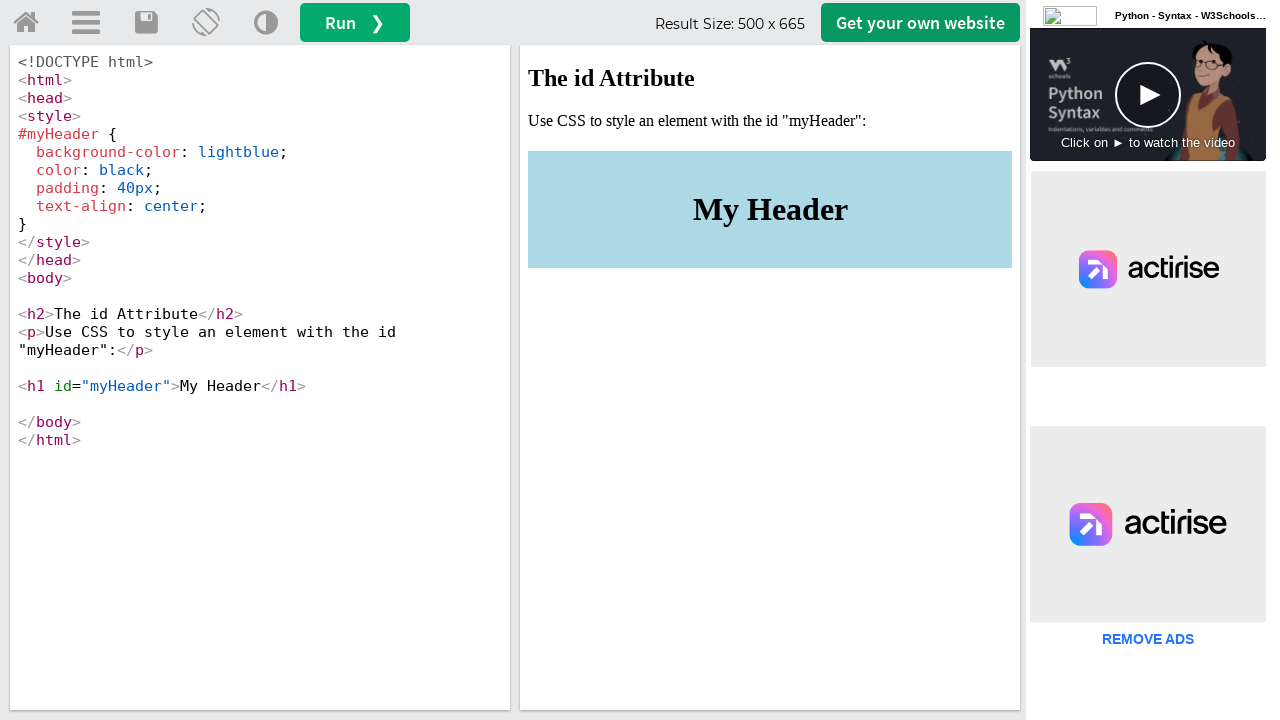